Tests selecting an animal from a sorted dropdown menu by choosing 'zebra' option

Starting URL: https://testautomationpractice.blogspot.com/

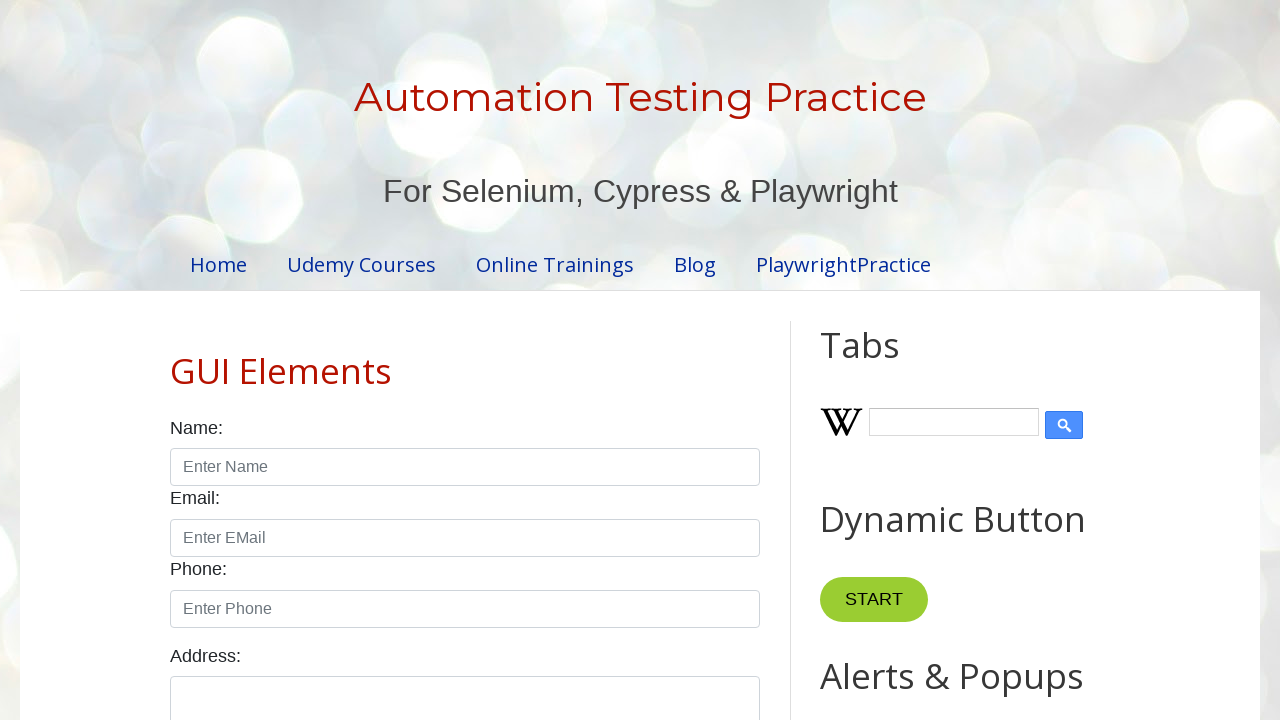

Navigated to test automation practice website
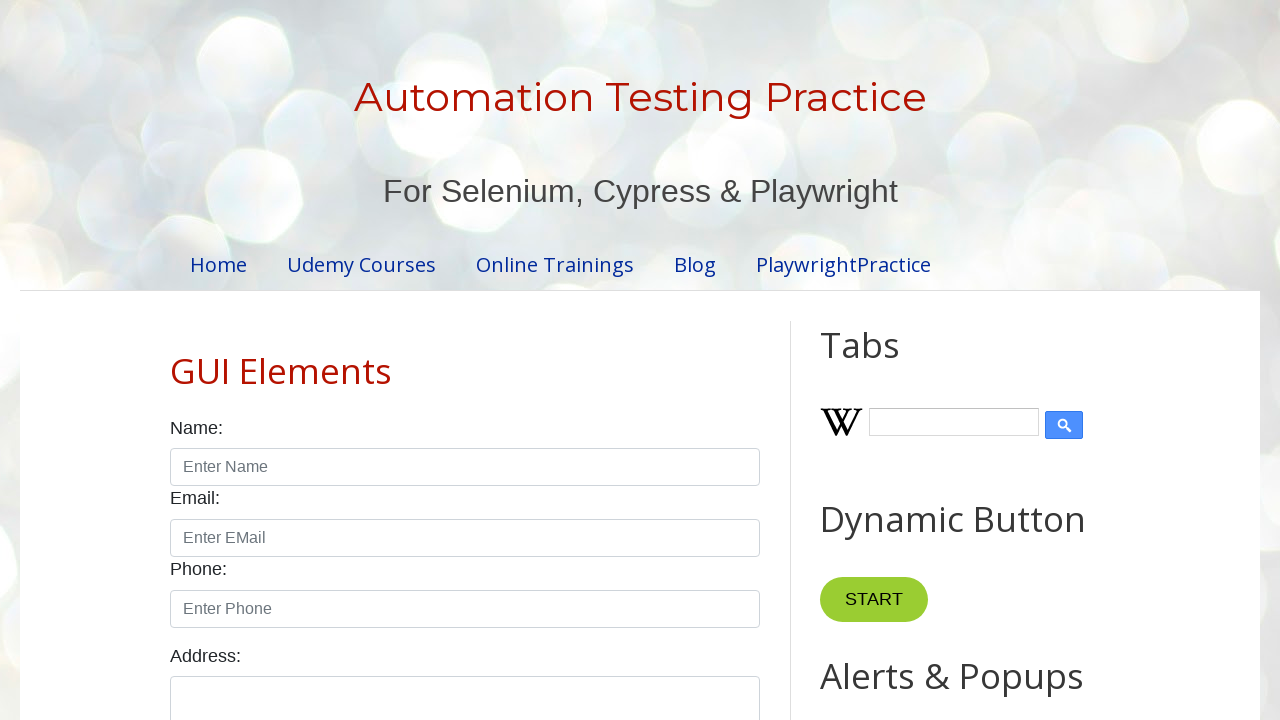

Selected 'zebra' from the sorted animals dropdown menu on #animals
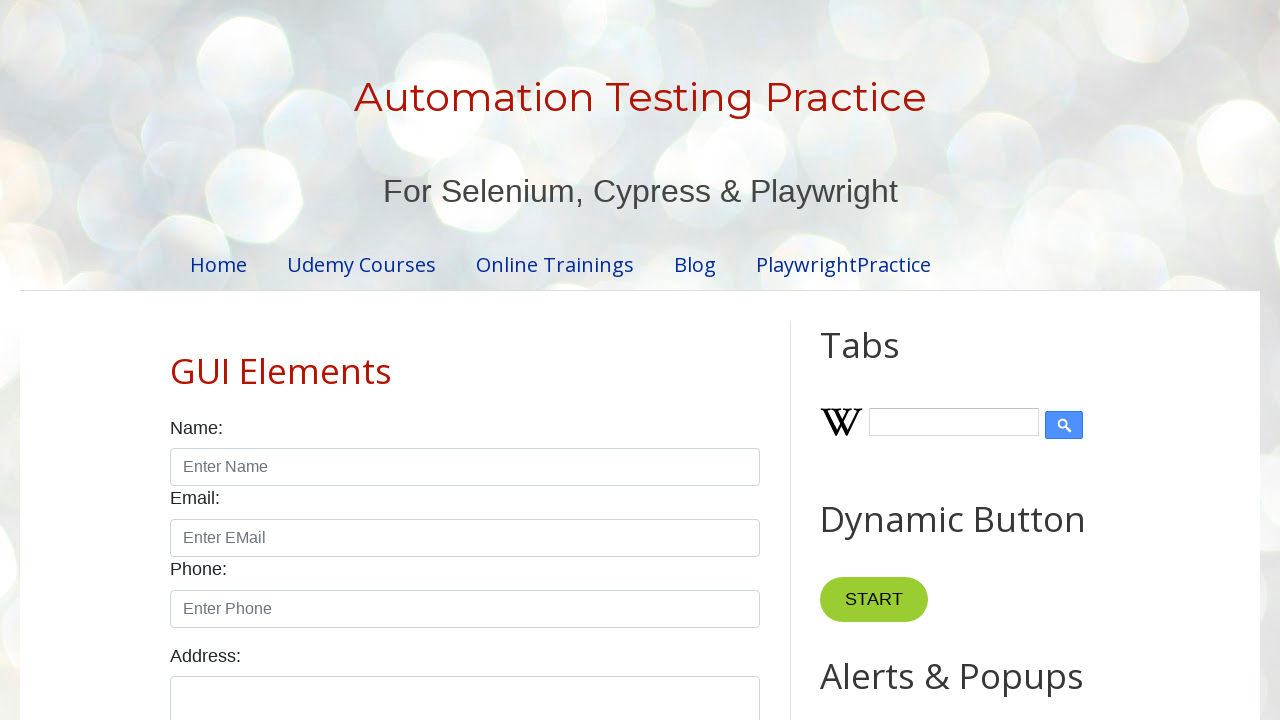

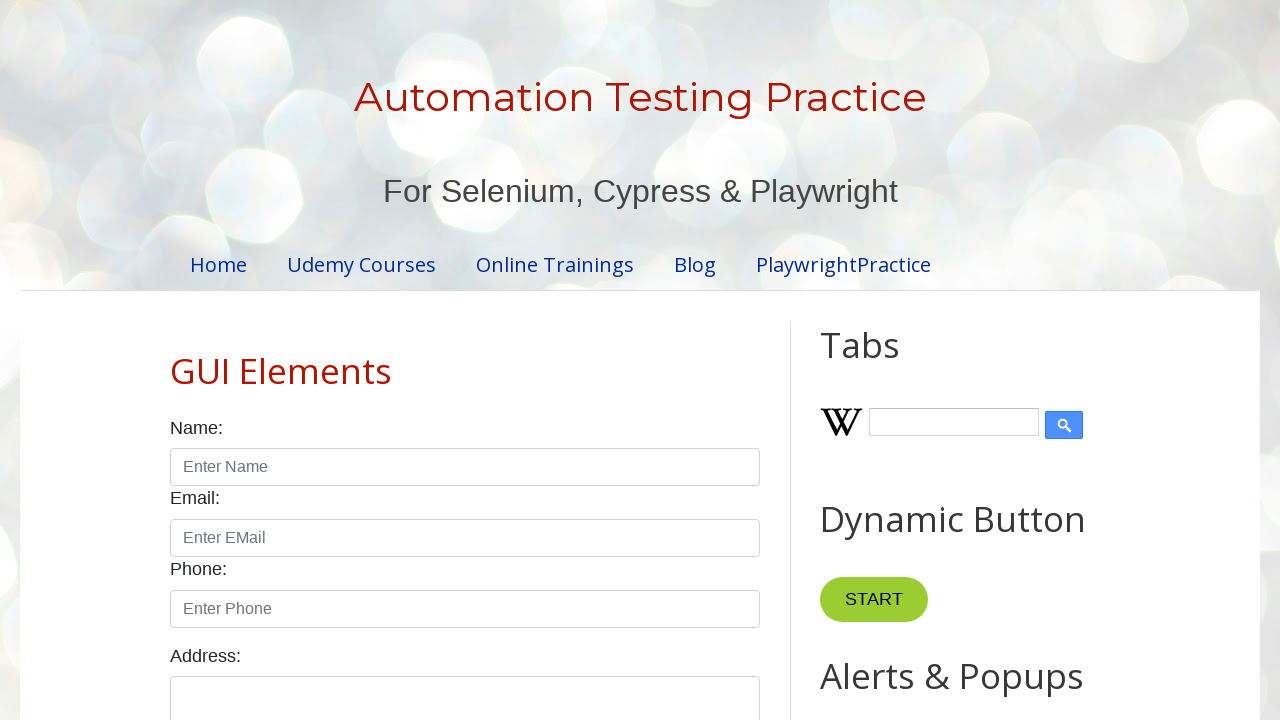